Tests product navigation on demoblaze.com by clicking on different product items (Sony vaio i5 laptop and Nokia lumia 1520 phone) and navigating back to the home page

Starting URL: https://demoblaze.com/

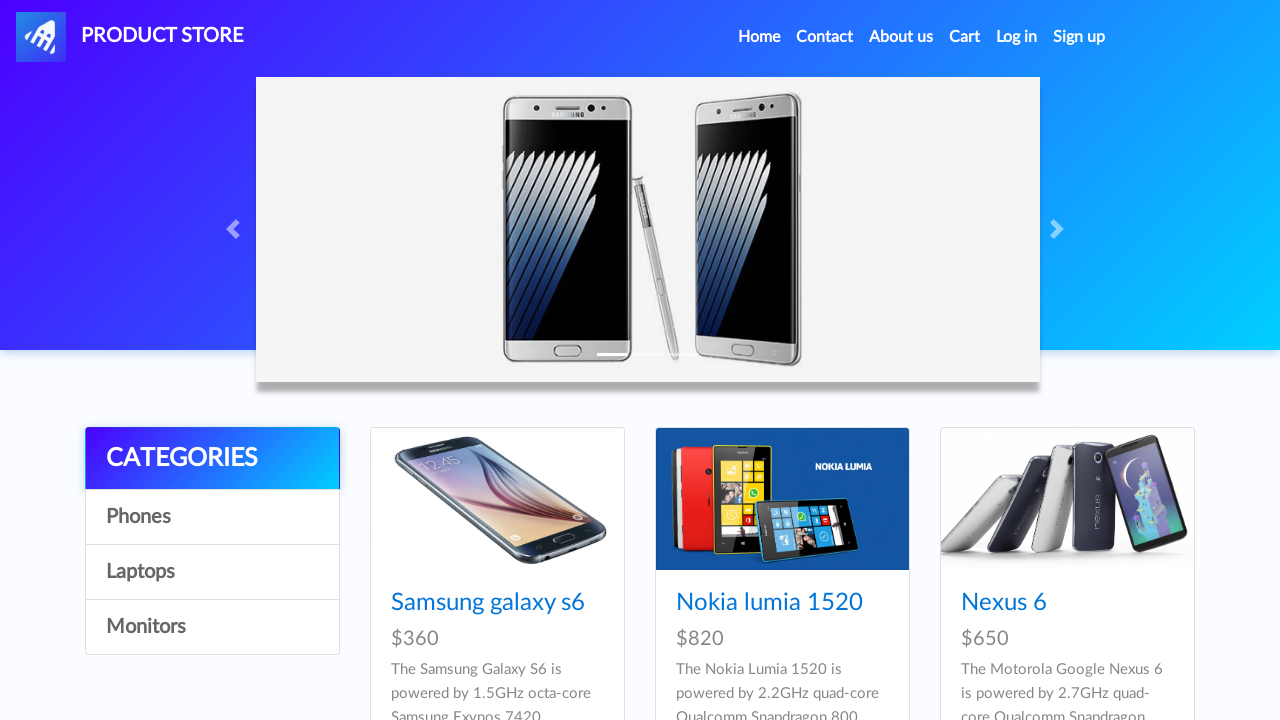

Clicked on Sony vaio i5 laptop product at (739, 361) on text='Sony vaio i5'
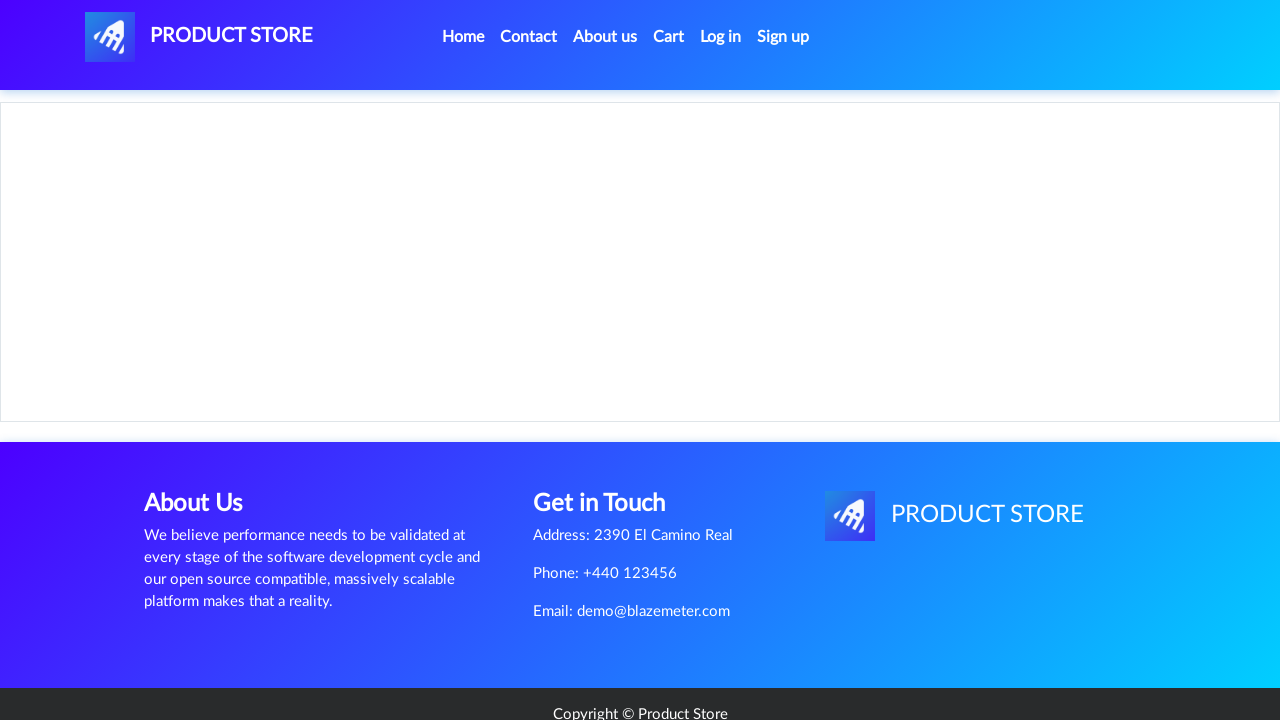

Clicked home link to navigate back to home page at (199, 37) on a[href='index.html']
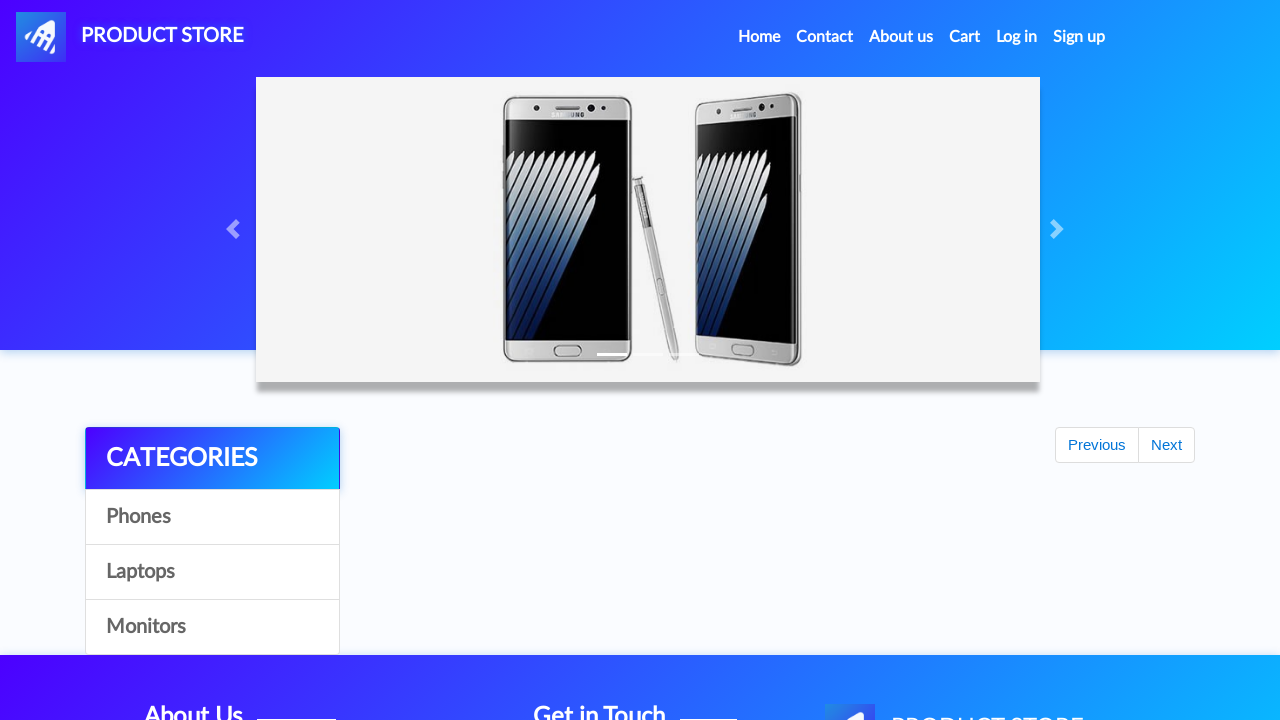

Clicked on Nokia lumia 1520 phone product at (769, 603) on text='Nokia lumia 1520'
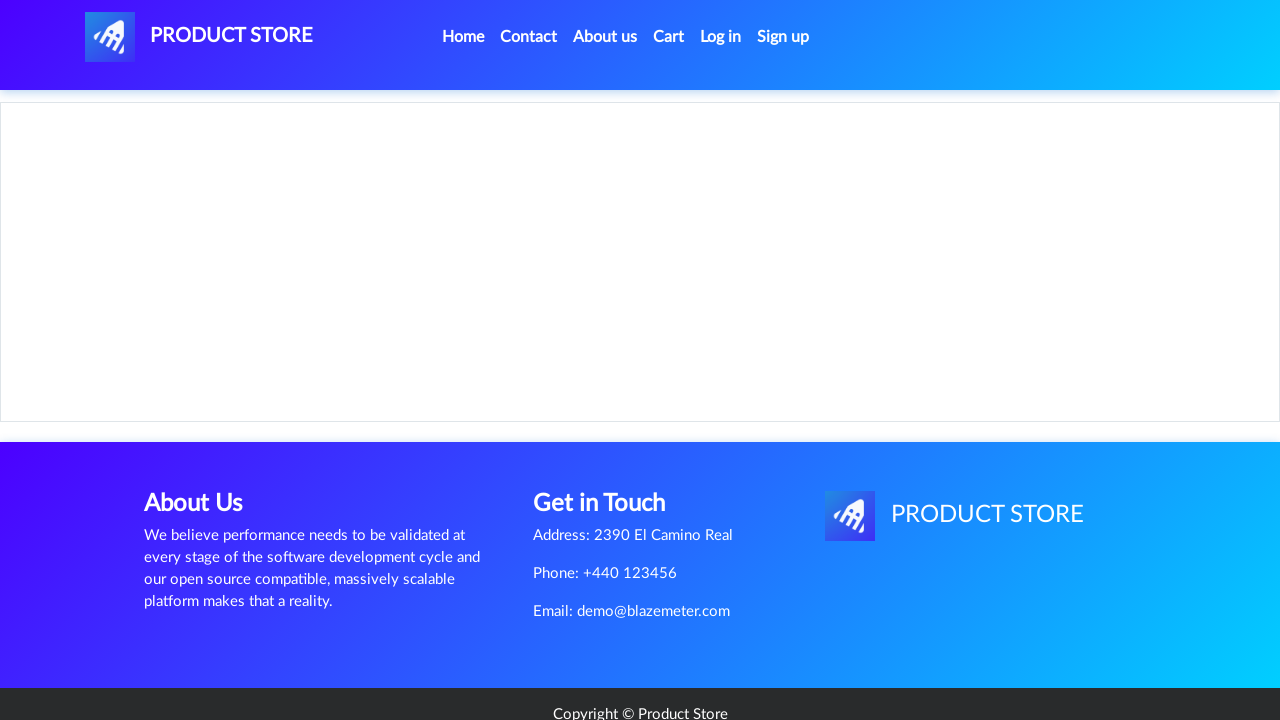

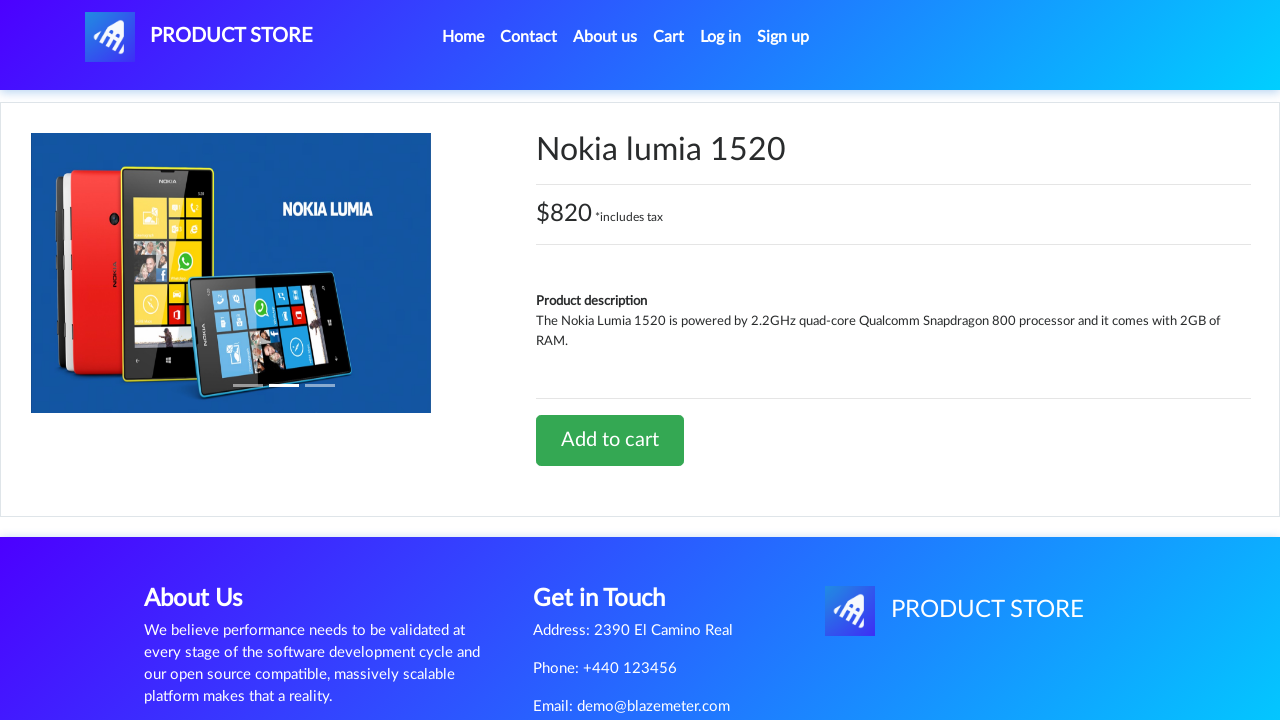